Fills out the practice form with only required fields (name, gender, phone, date of birth) and verifies the submission modal displays correct values.

Starting URL: https://demoqa.com/automation-practice-form

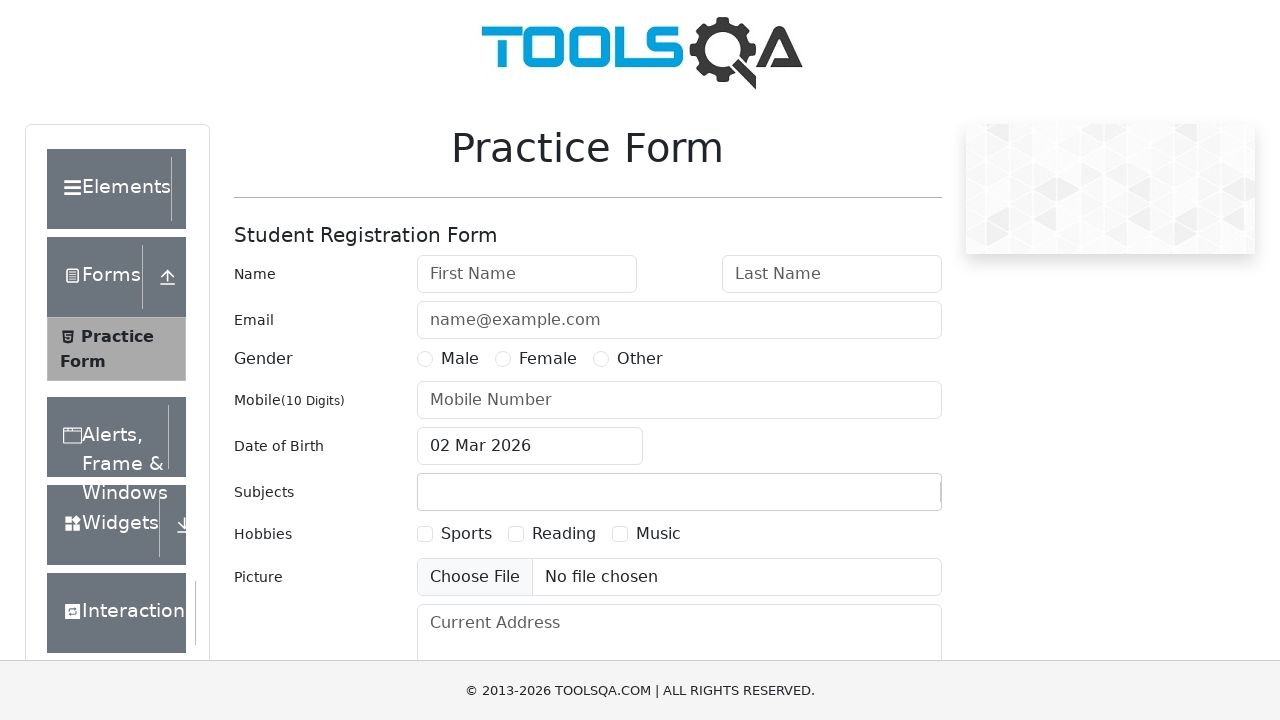

Filled first name field with 'Alex' on #firstName
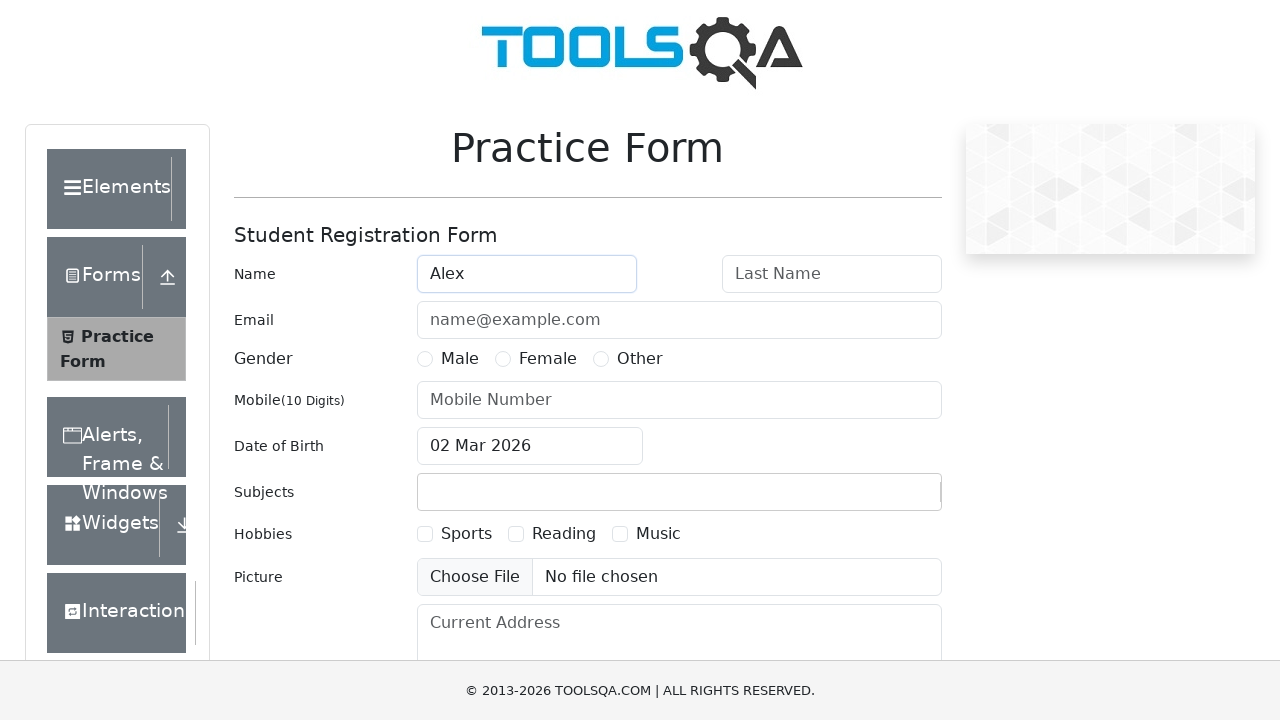

Filled last name field with 'Nyashin' on #lastName
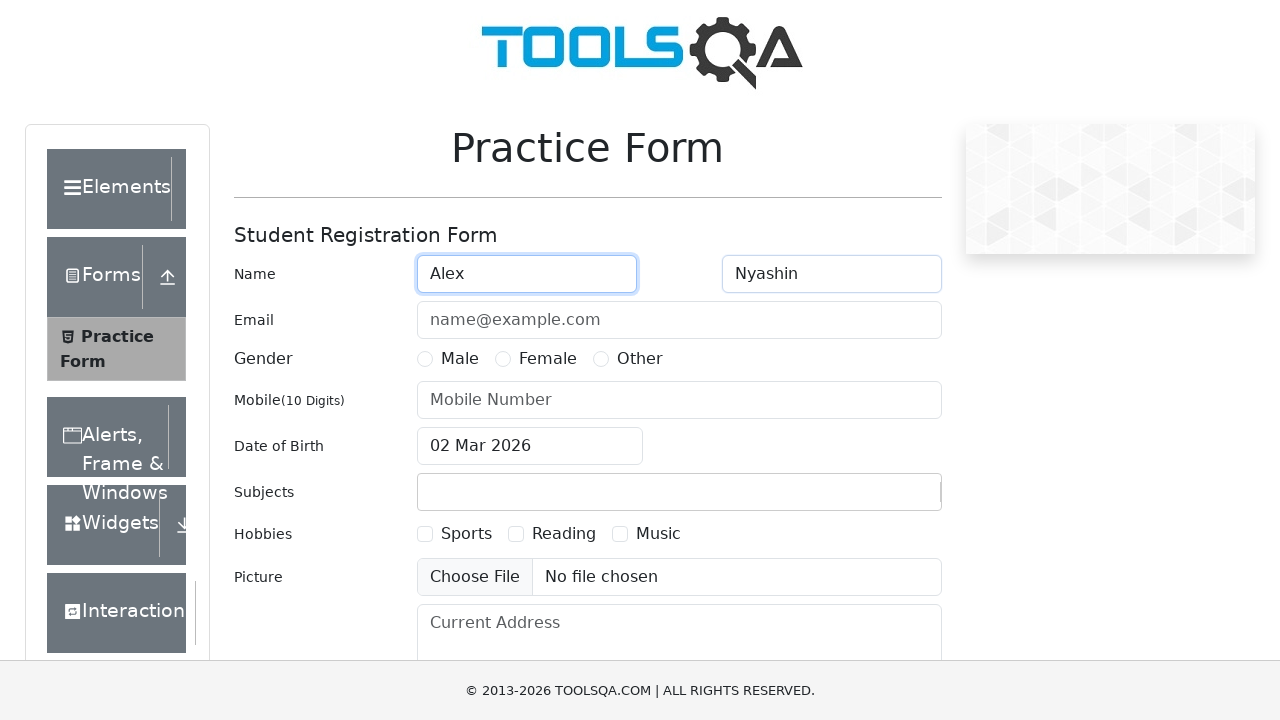

Selected Male gender option at (460, 359) on label[for='gender-radio-1']
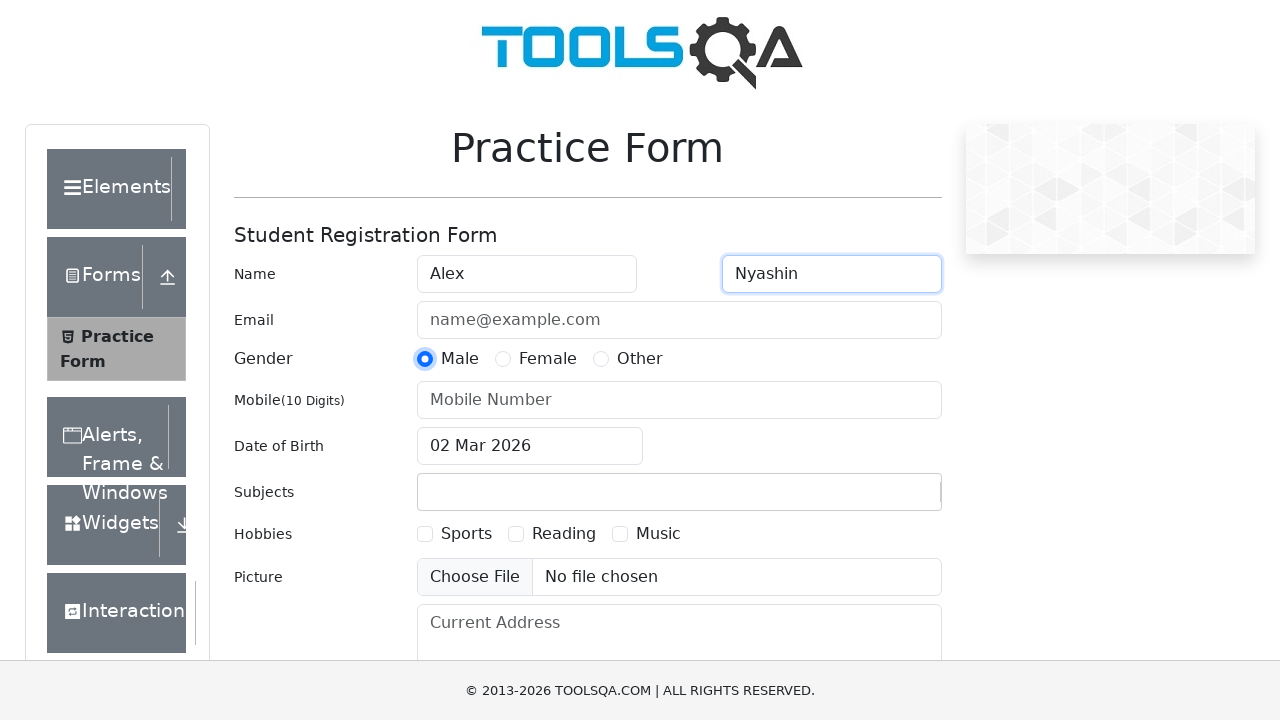

Filled mobile number field with '8905478547' on #userNumber
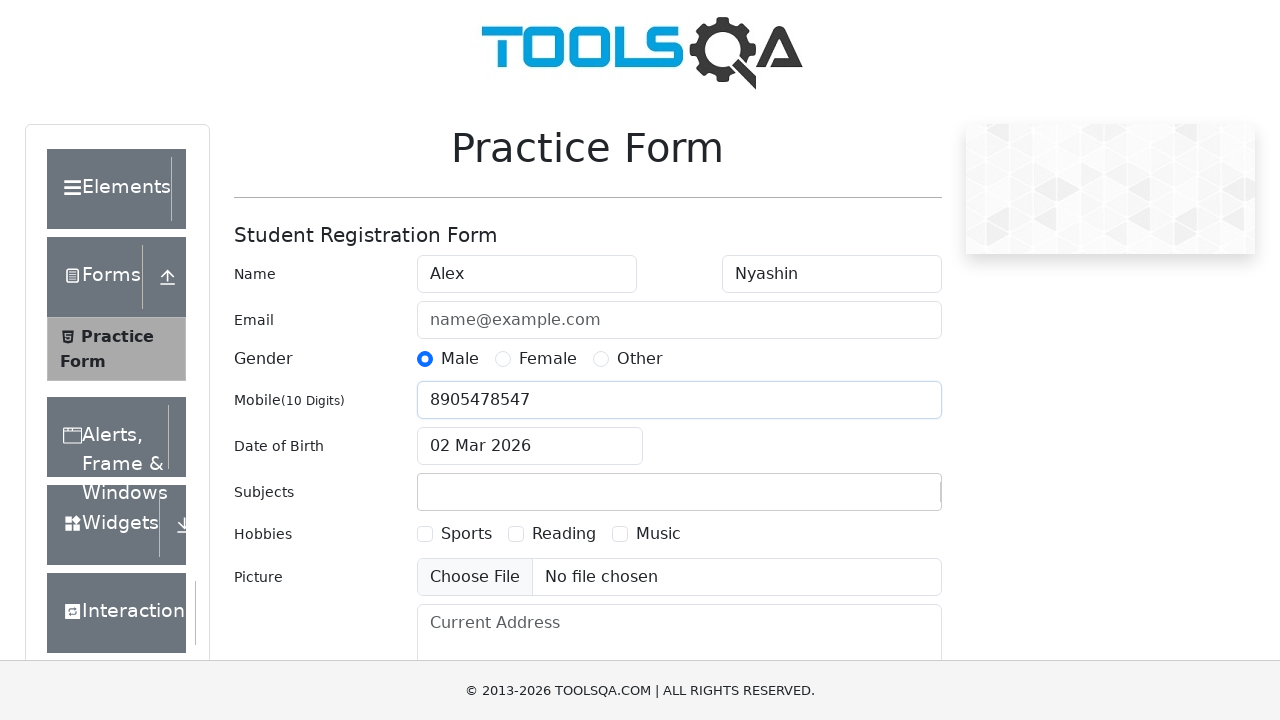

Clicked date of birth input to open date picker at (530, 446) on #dateOfBirthInput
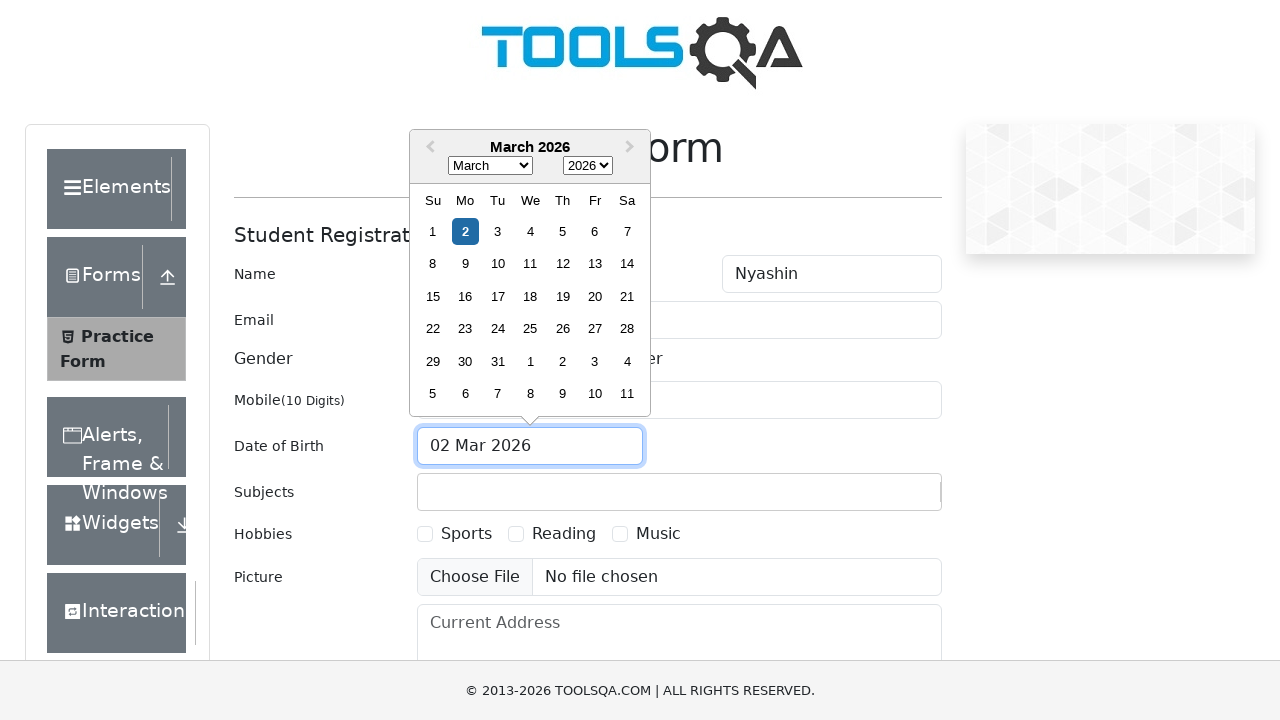

Selected year 1996 in date picker on .react-datepicker__year-select
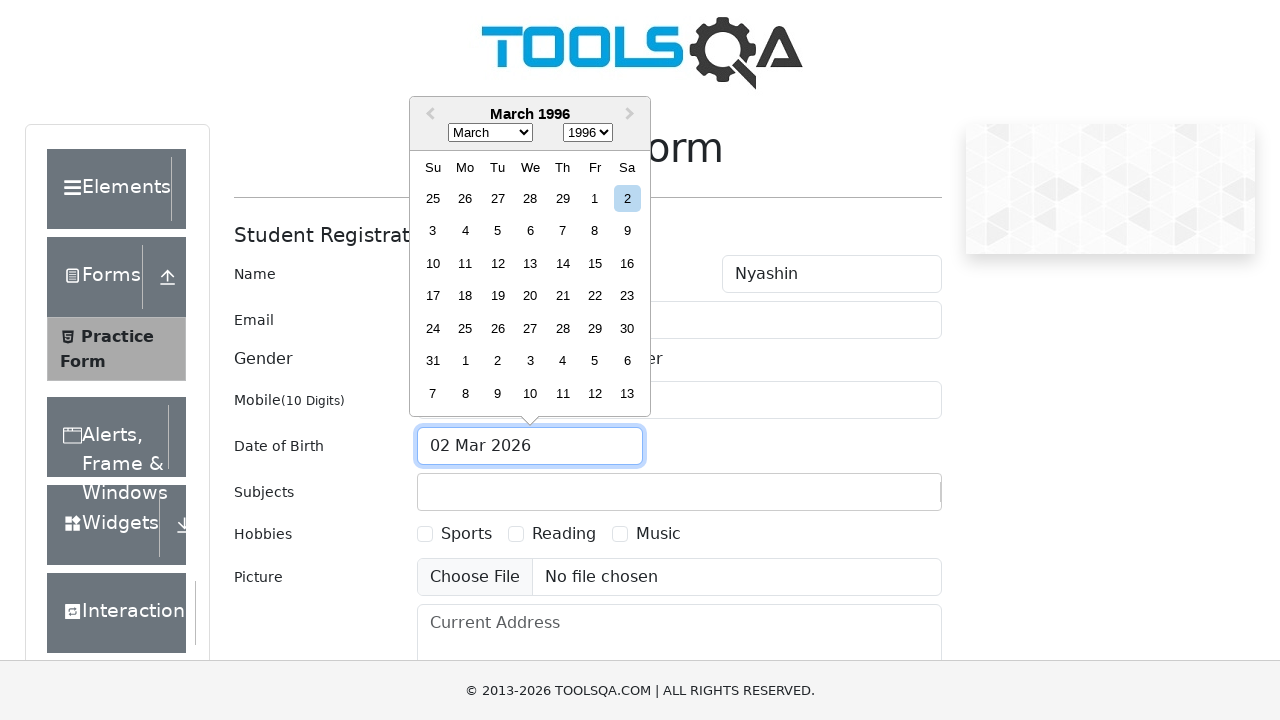

Selected June in date picker on .react-datepicker__month-select
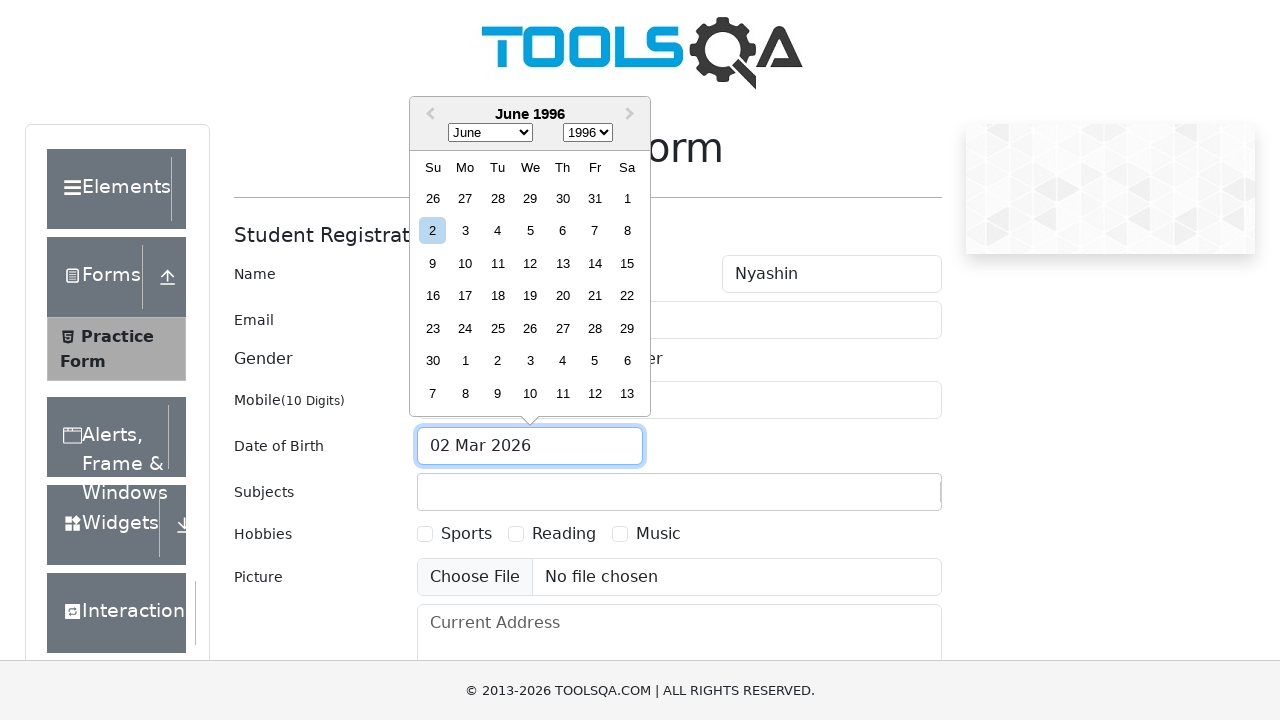

Selected day 7 in date picker at (595, 231) on .react-datepicker__day--007:not(.react-datepicker__day--outside-month)
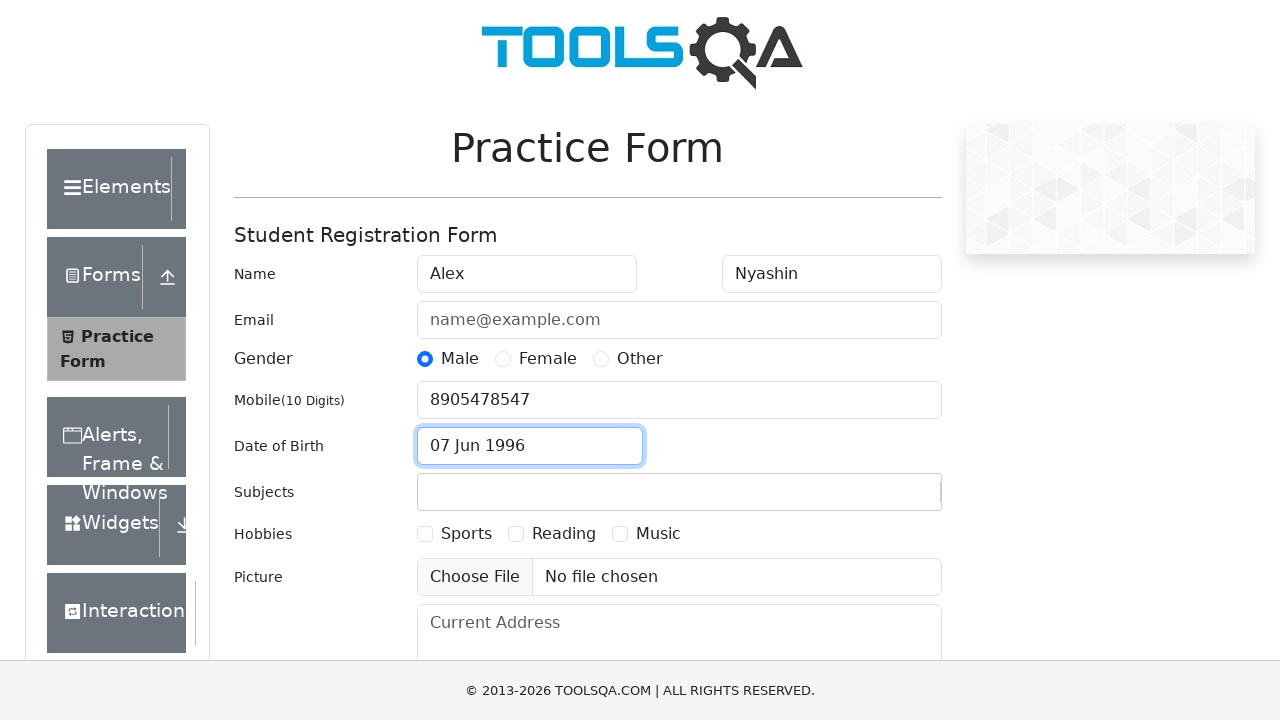

Clicked submit button to submit the form at (885, 499) on #submit
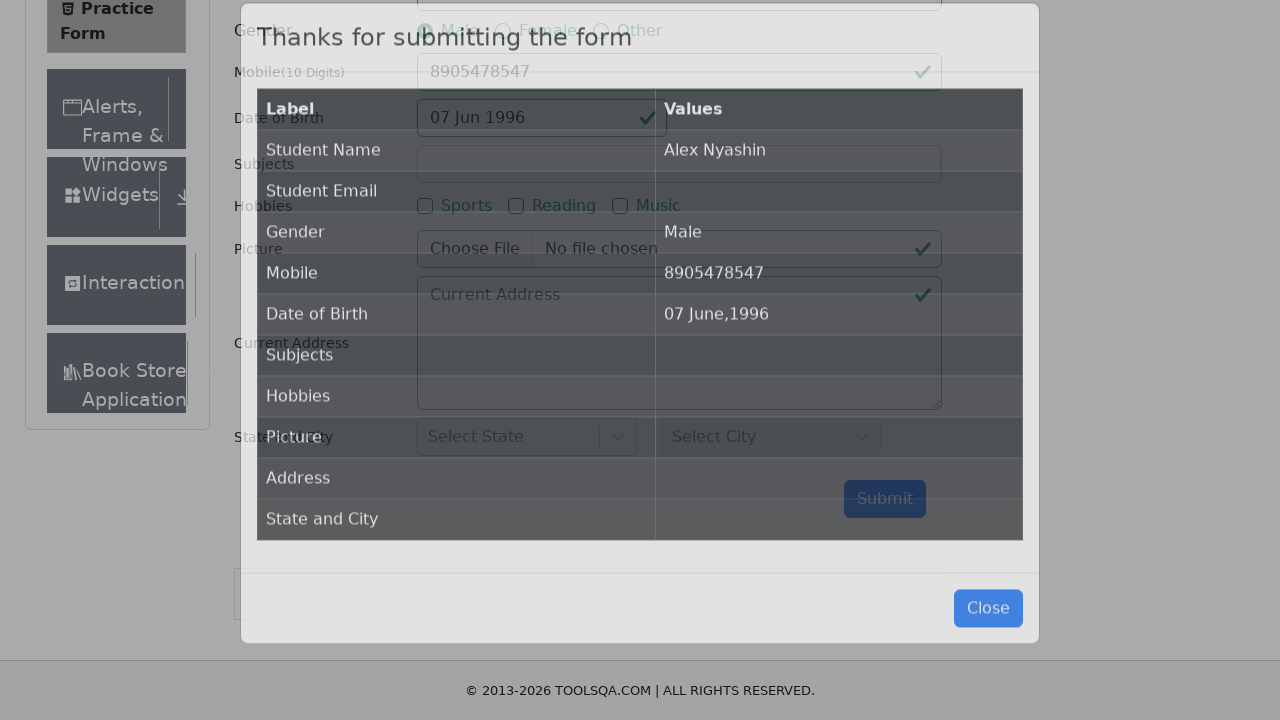

Submission modal appeared with confirmation details
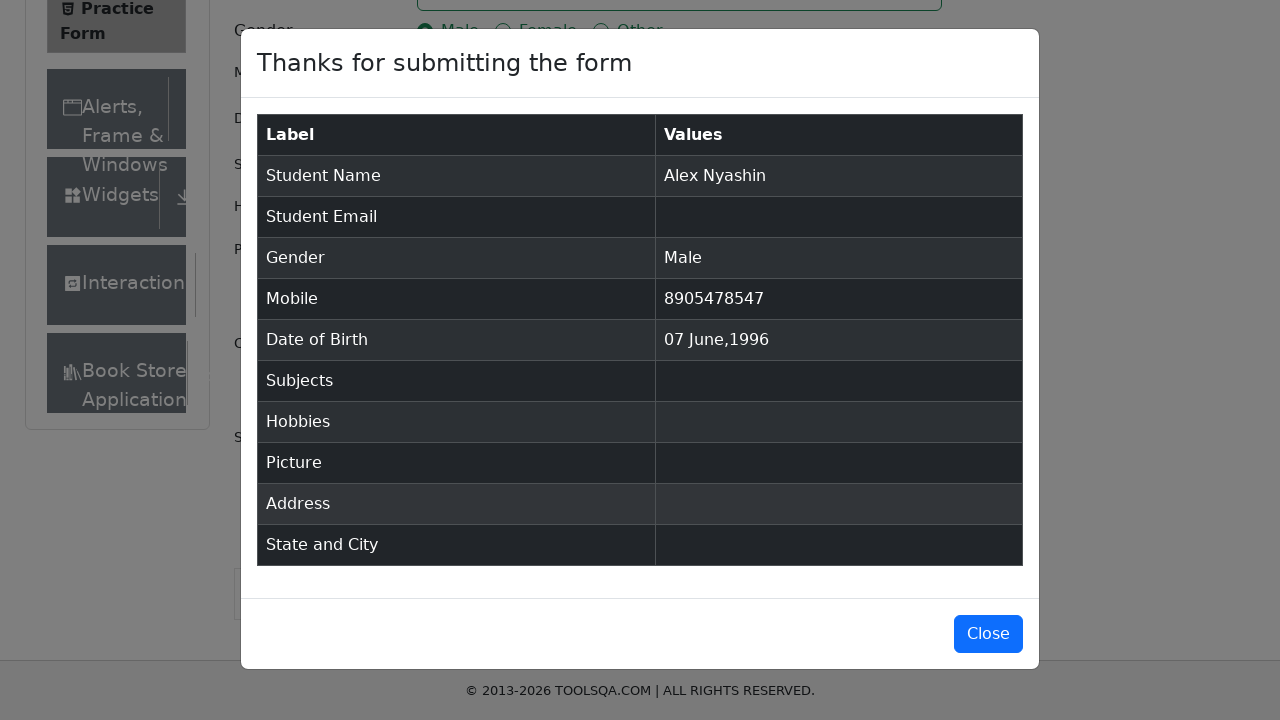

Verified modal table displays 'Alex Nyashin' correctly
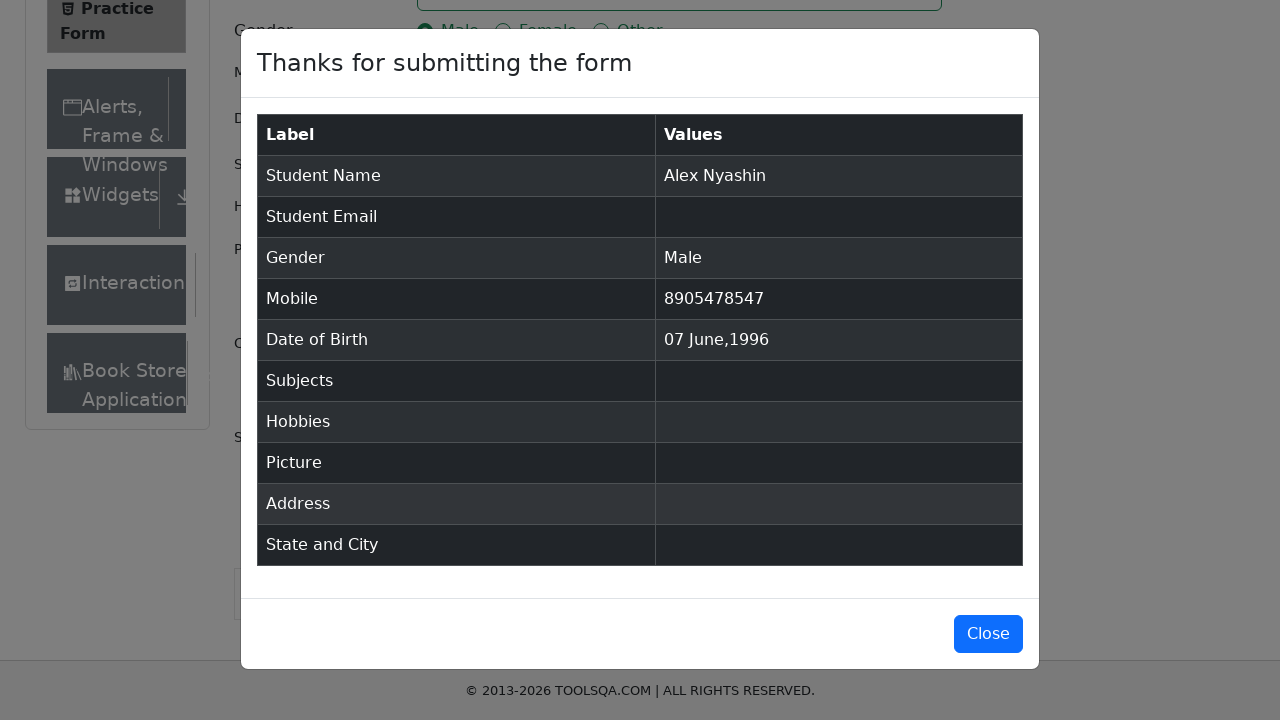

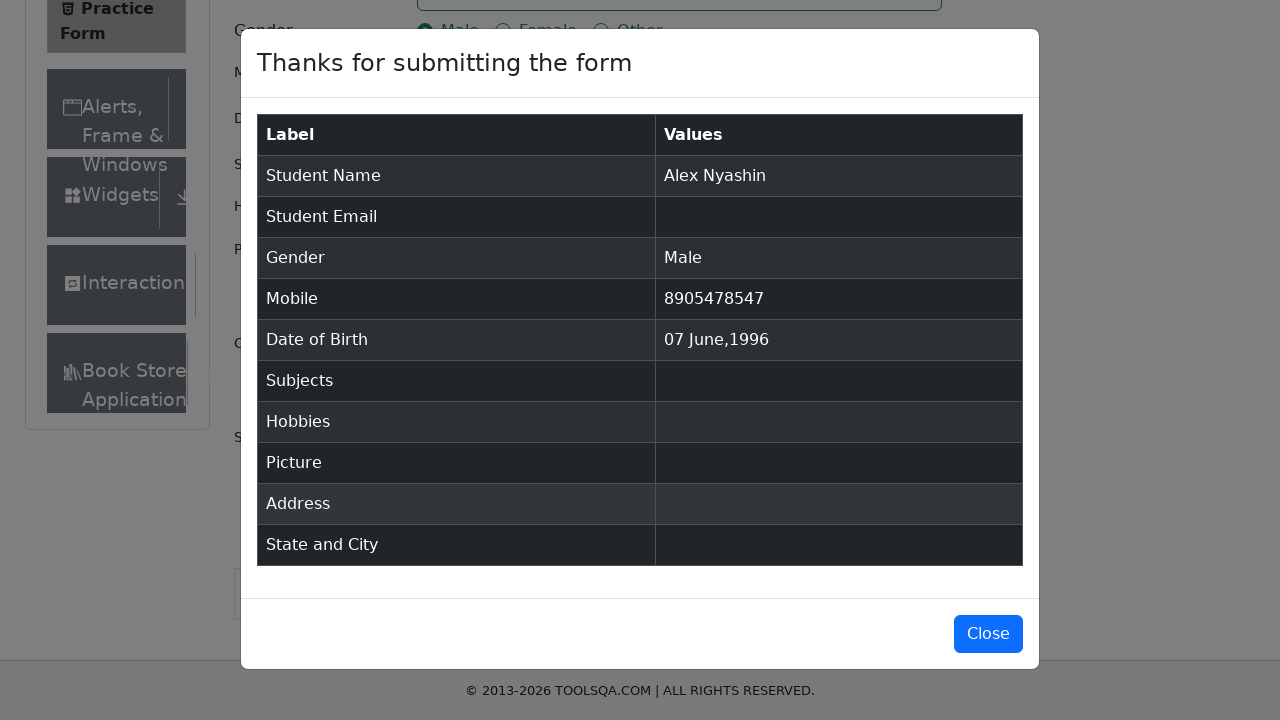